Tests the text box form on demoqa.com by filling in user name, email, and current address fields, then submitting the form and verifying the output displays the entered information.

Starting URL: https://demoqa.com/text-box

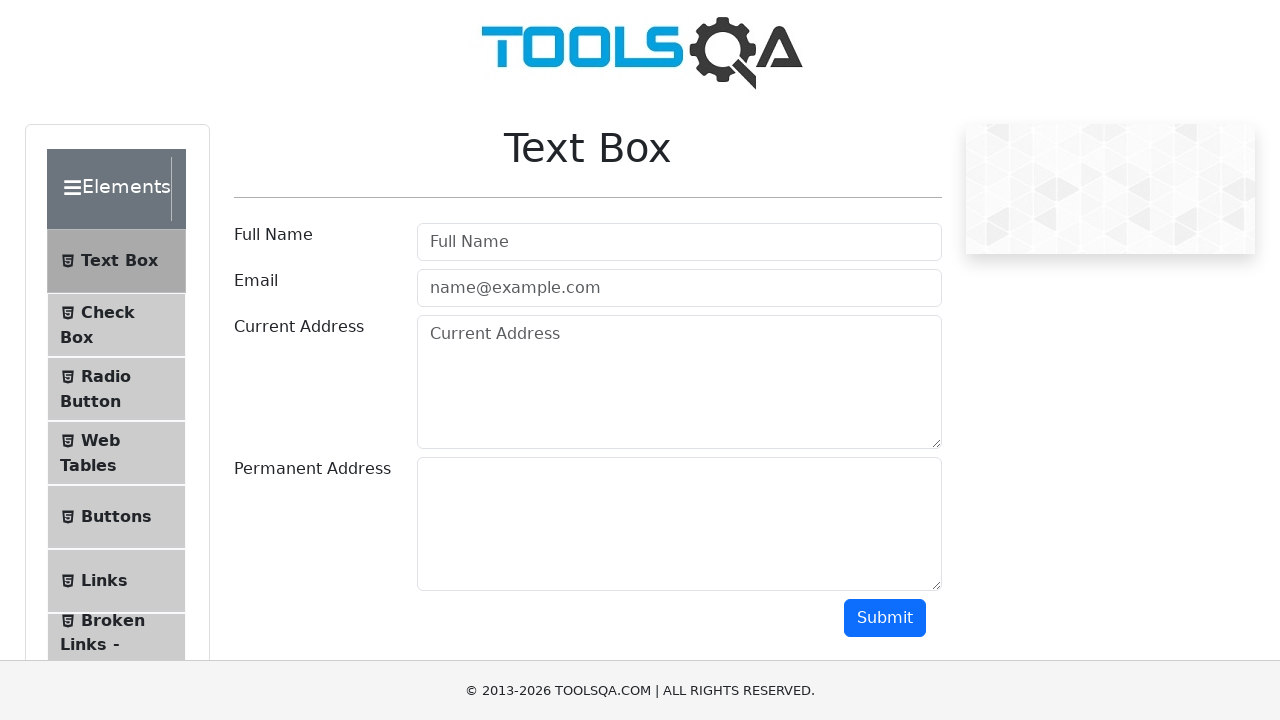

Filled user name field with 'Automation' on #userName
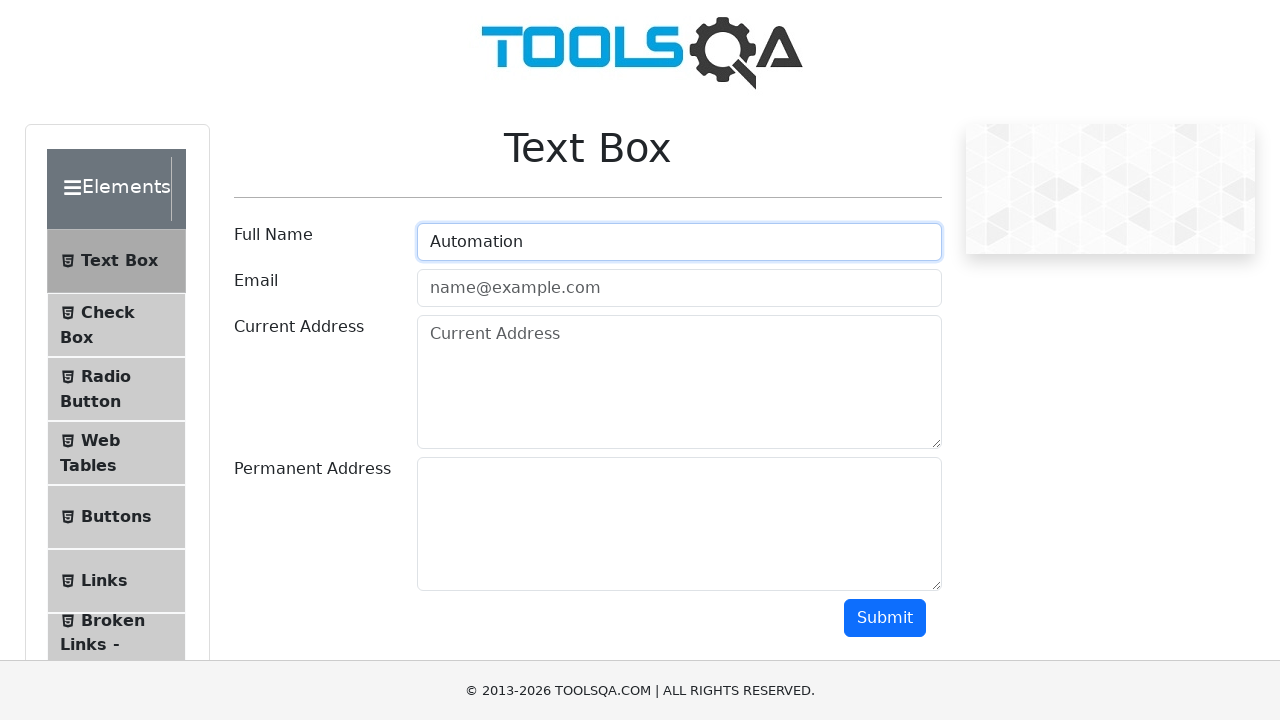

Filled email field with 'Testing@gmail.com' on #userEmail
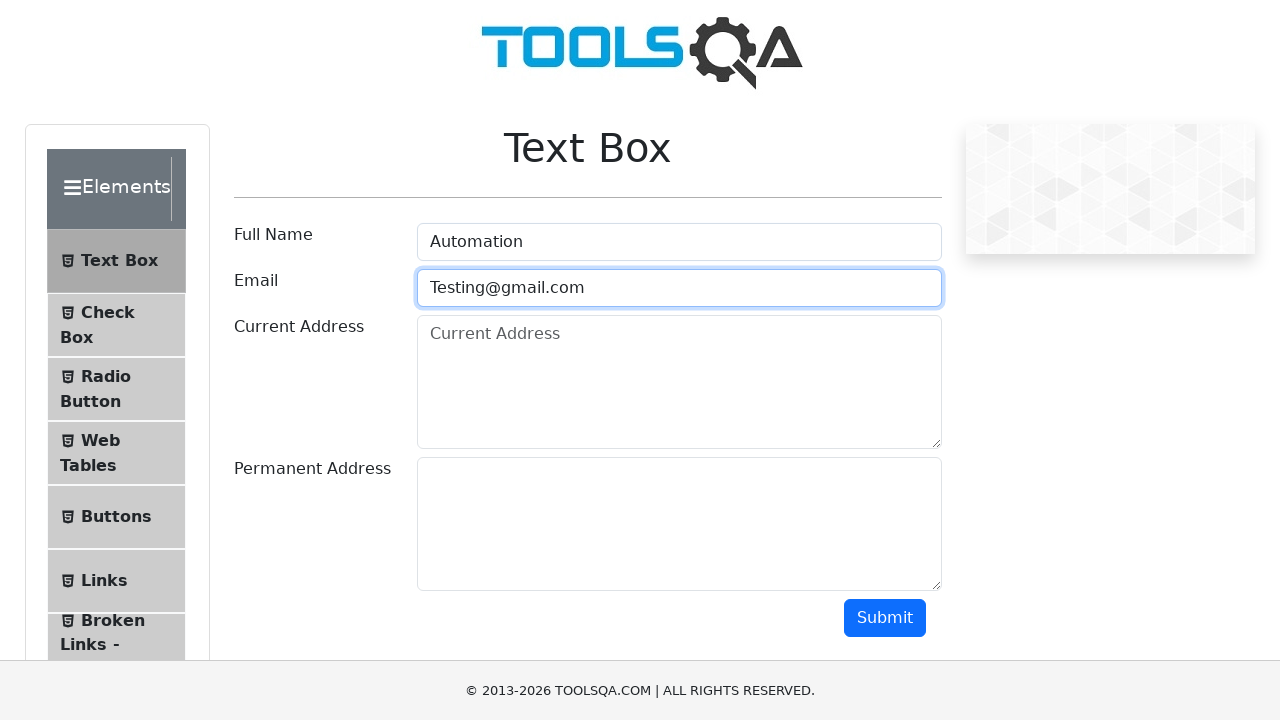

Filled current address field with 'Testing Permanent Address' on #currentAddress
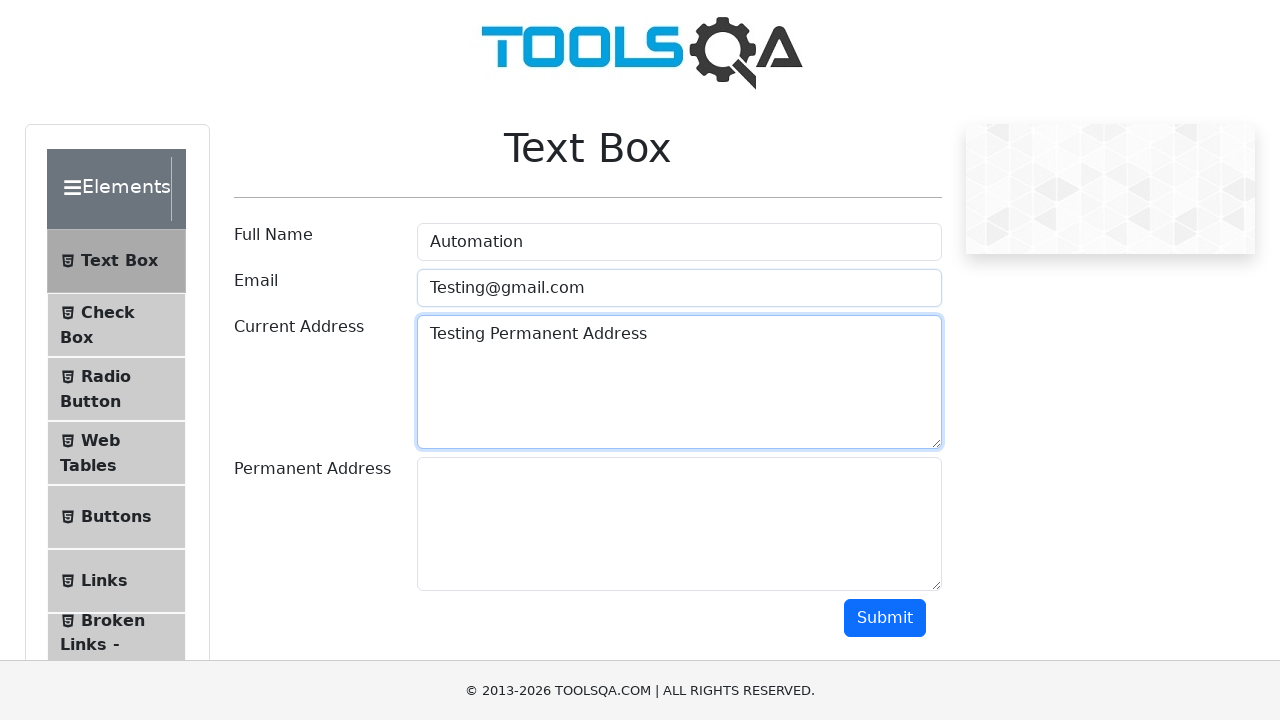

Scrolled to submit button
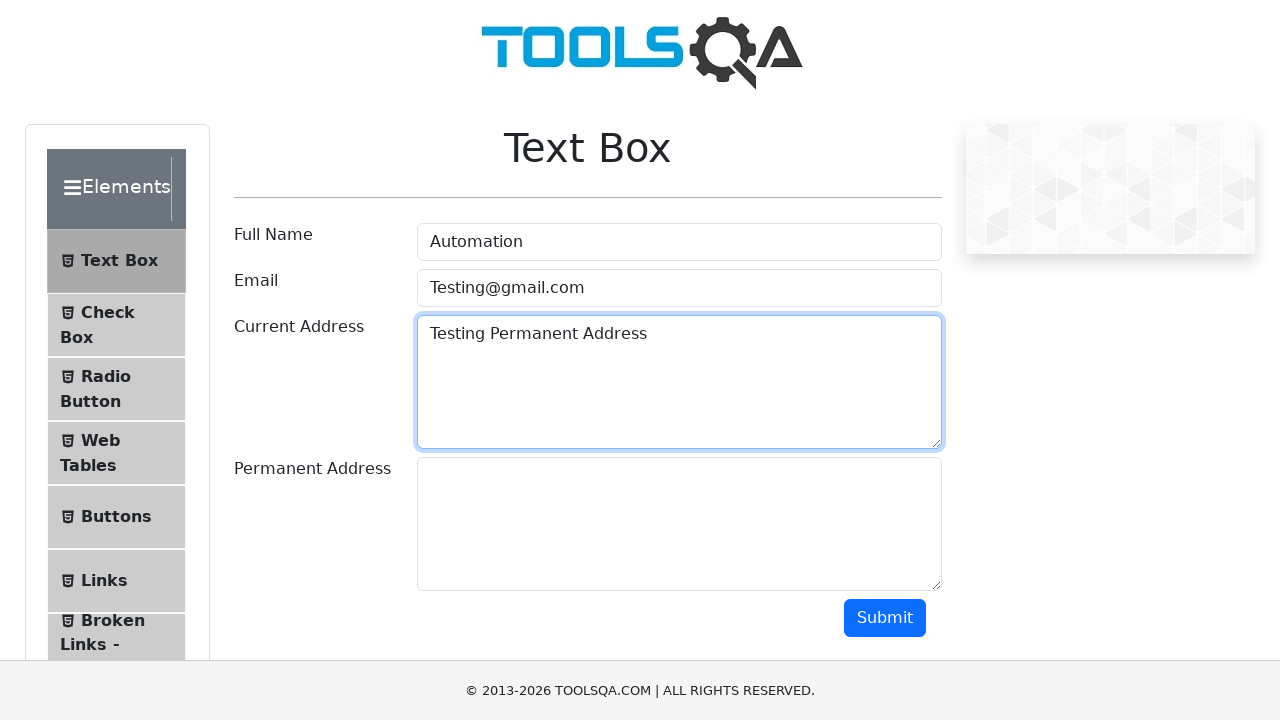

Clicked submit button at (885, 618) on #submit
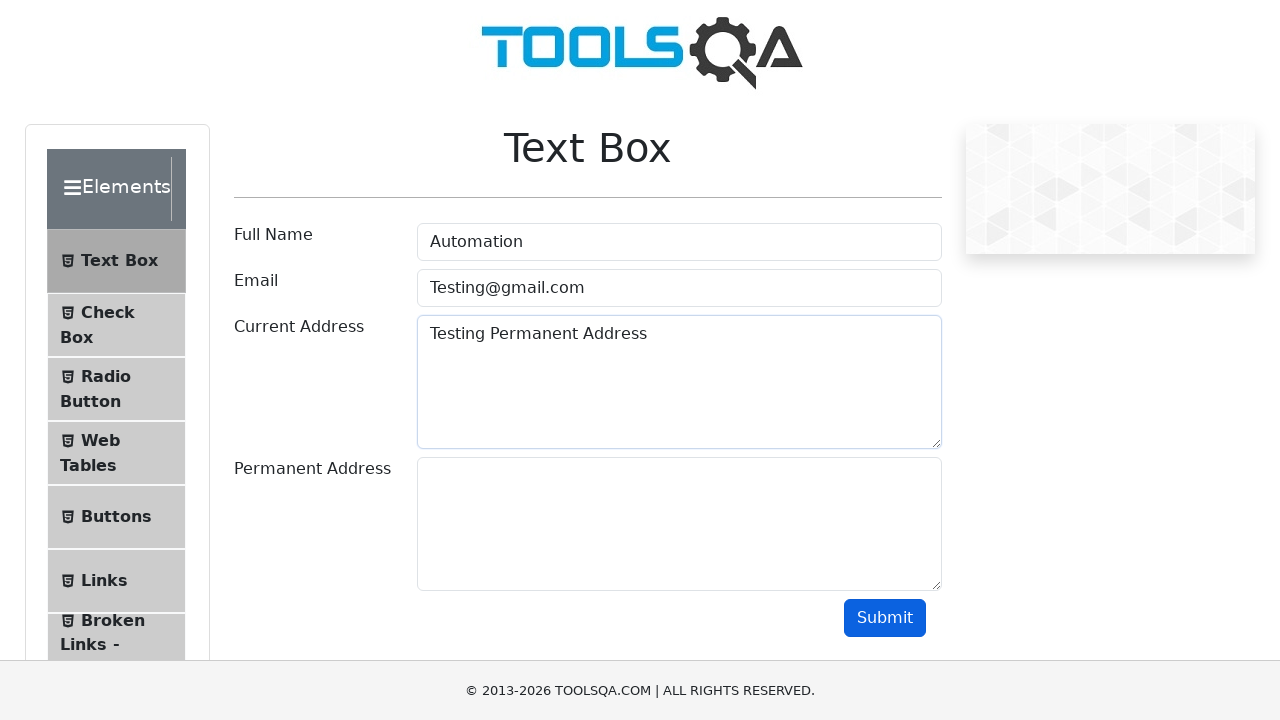

Output section appeared on the page
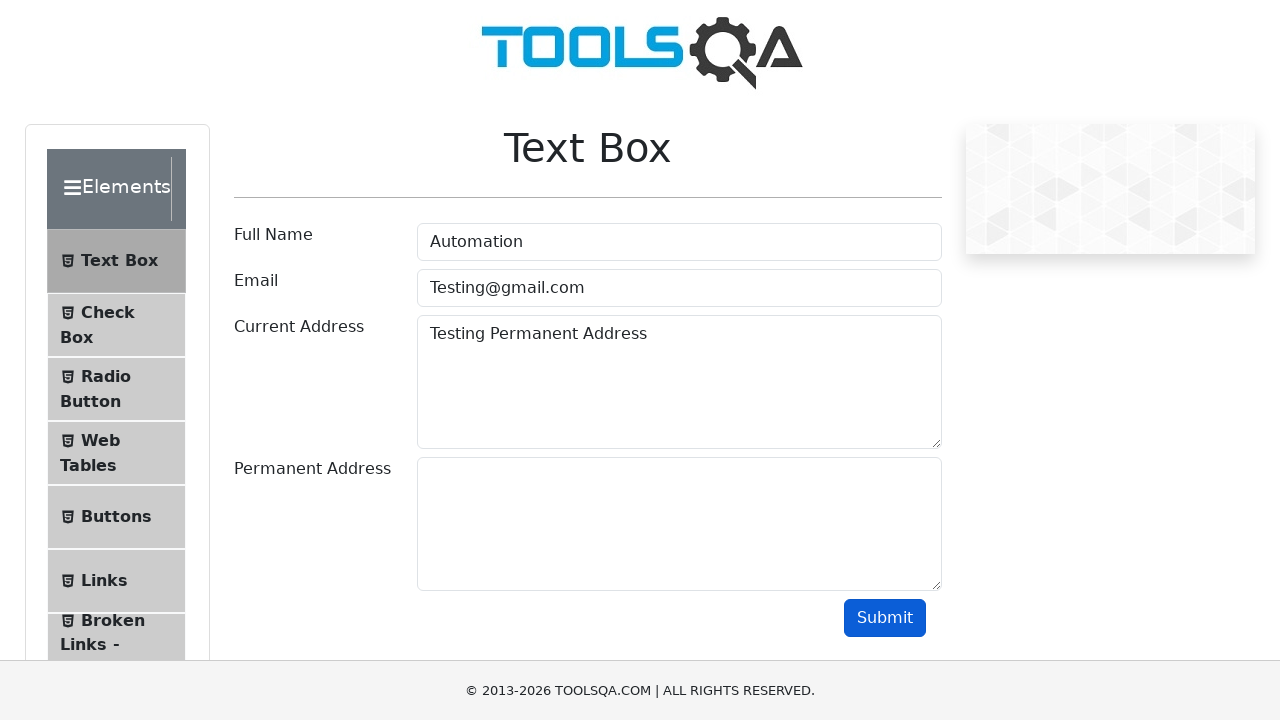

User name label is visible in output
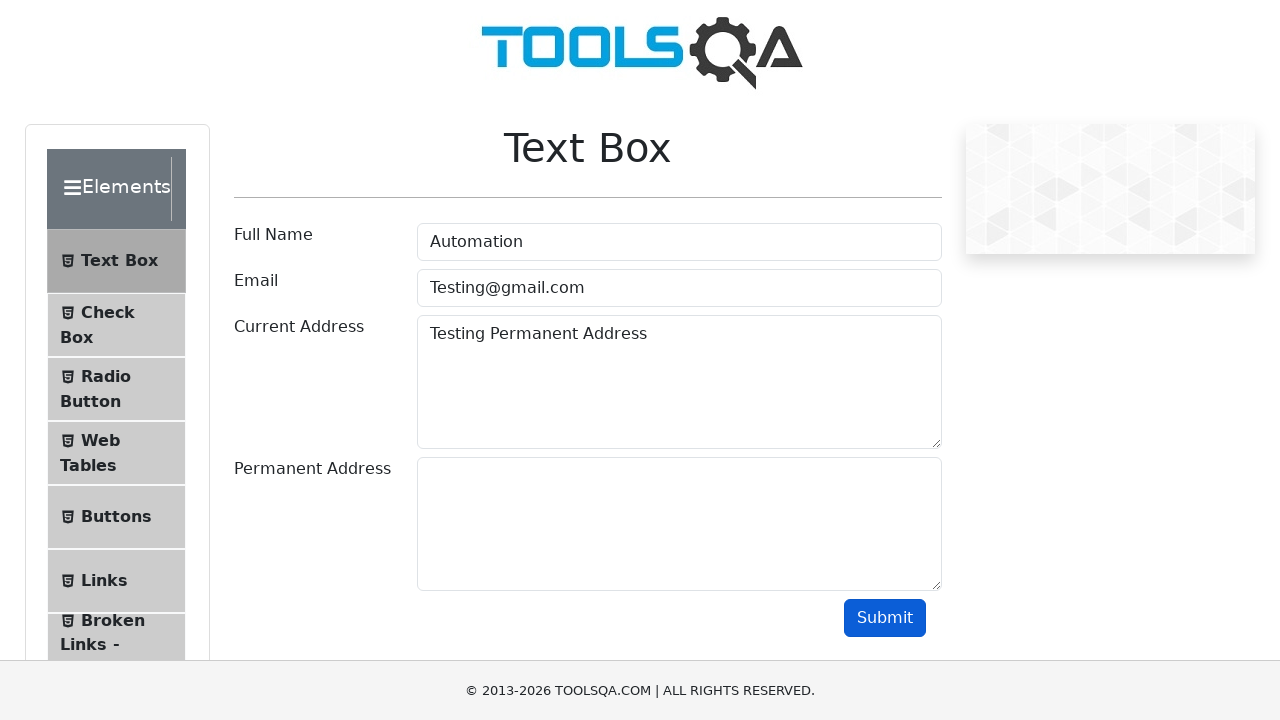

Email label is visible in output
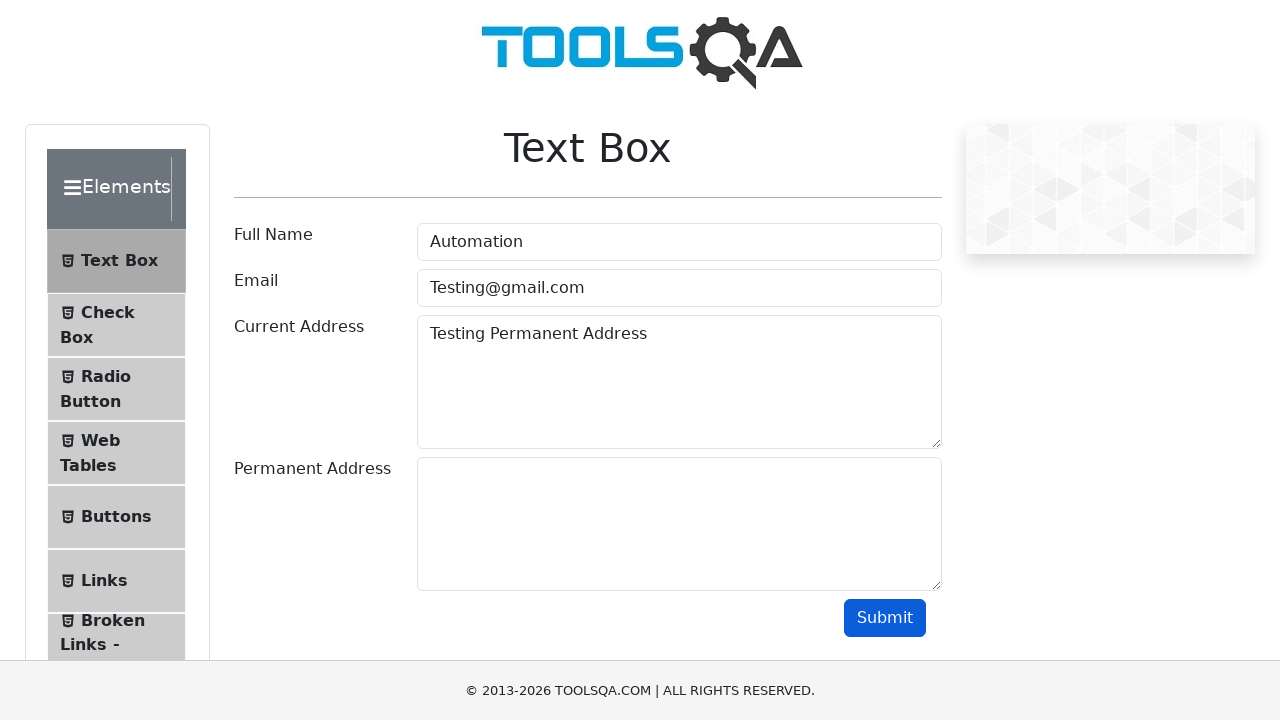

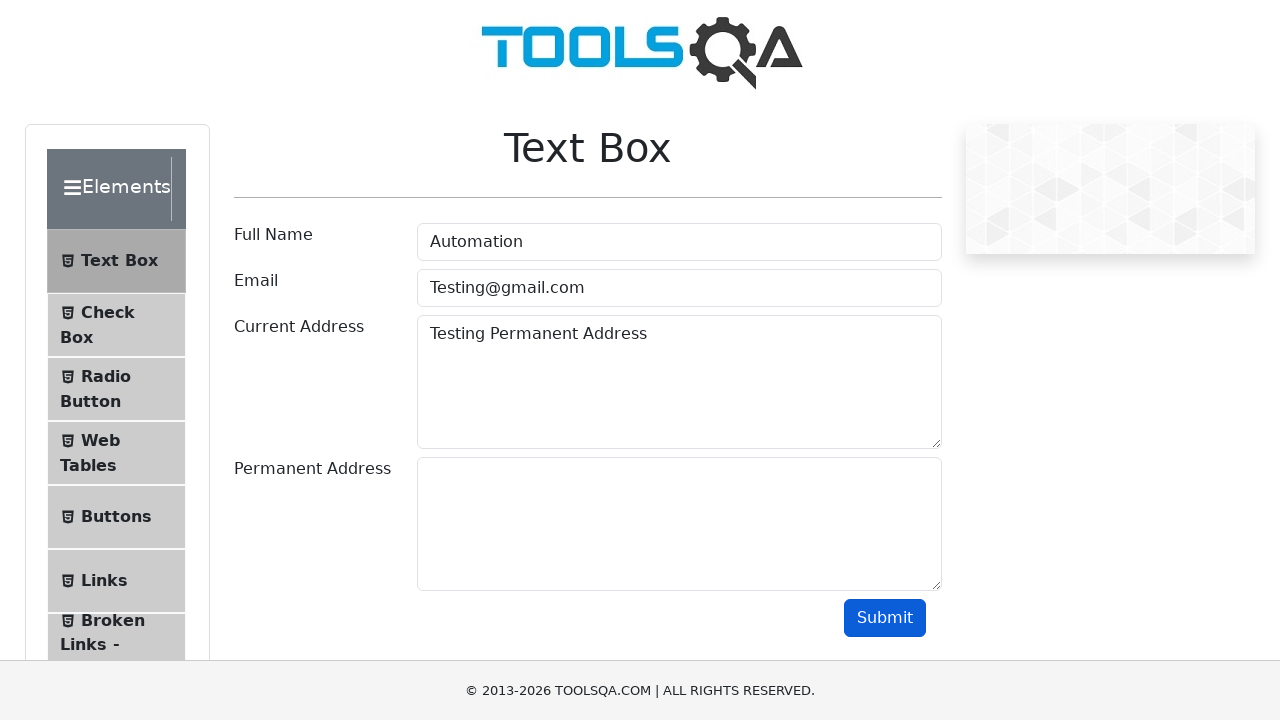